Tests the FAQ accordion functionality by clicking on each question and verifying the corresponding answer text is displayed correctly (tests 8 different question/answer pairs)

Starting URL: https://qa-scooter.praktikum-services.ru/

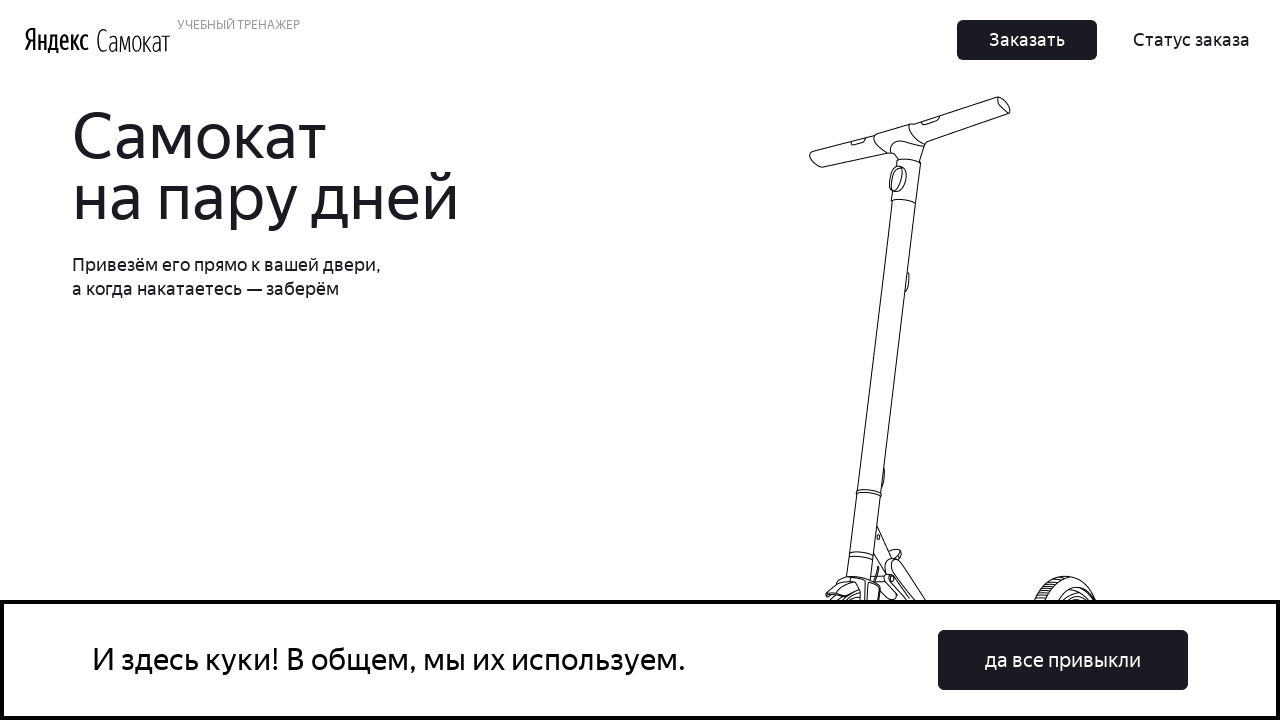

Scrolled to bottom of page to reveal FAQ section
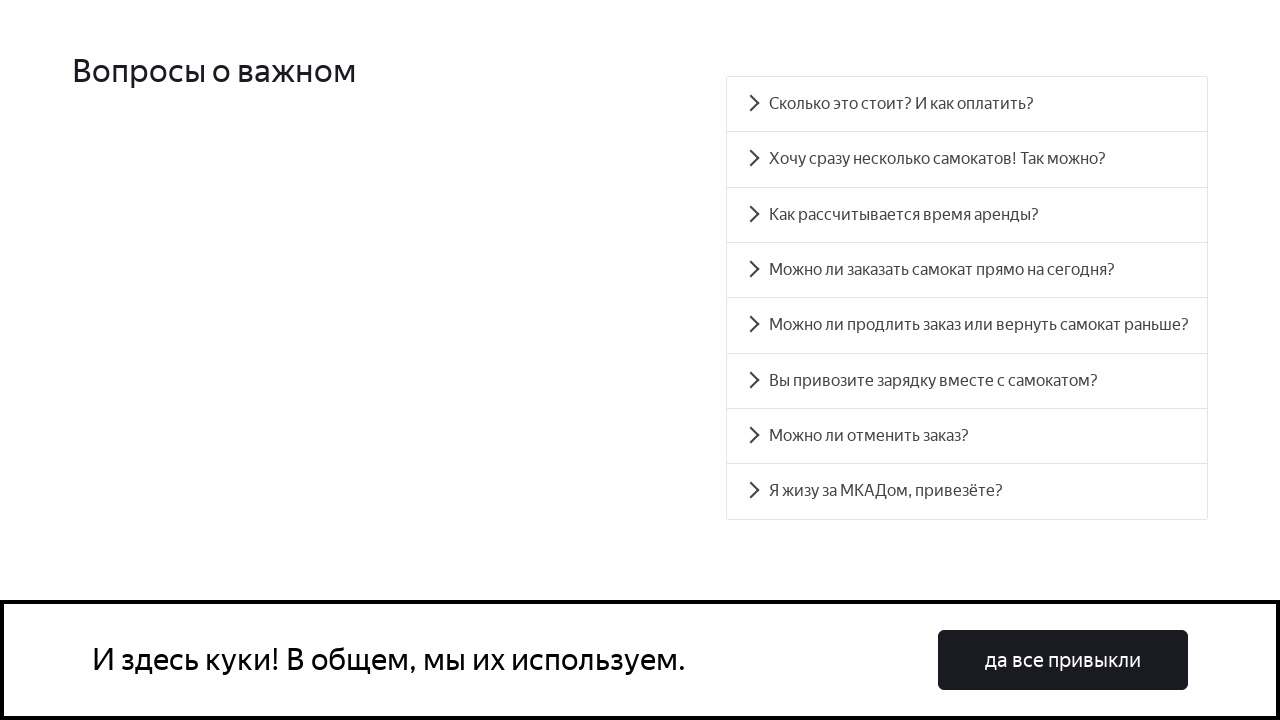

FAQ accordion loaded and first heading is visible
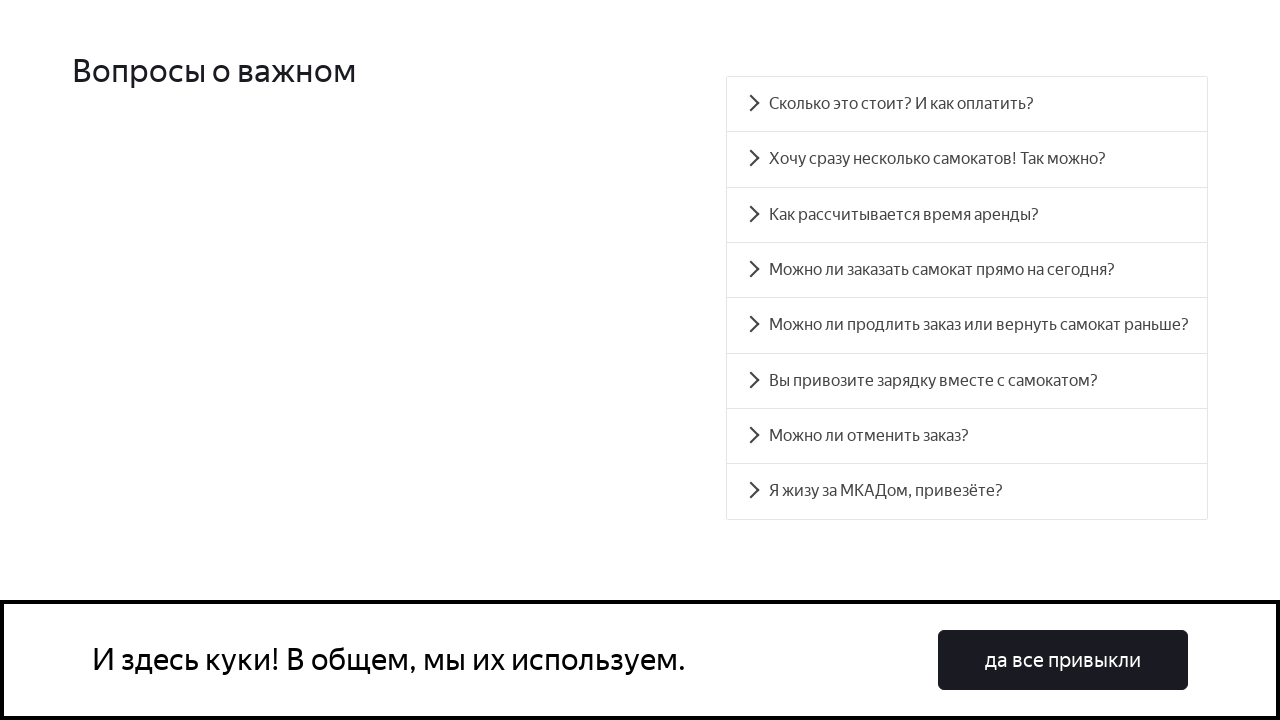

Clicked on FAQ question with ID accordion__heading-0 at (967, 104) on #accordion__heading-0
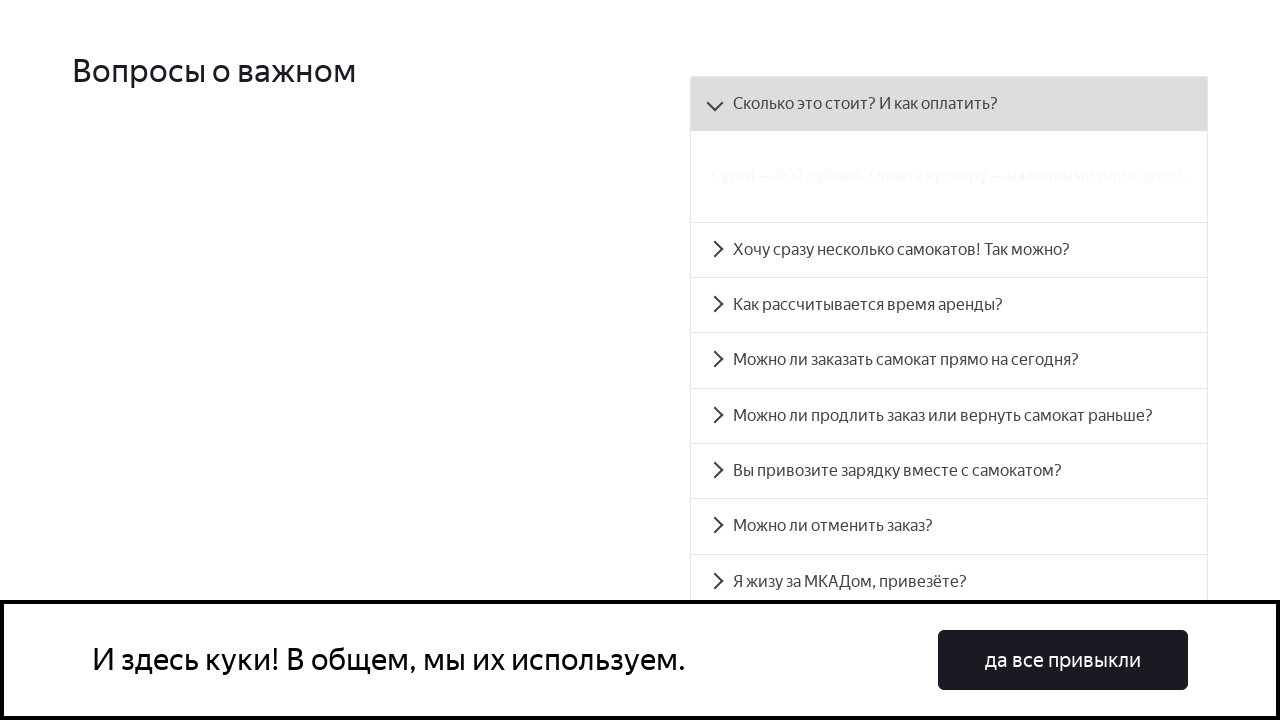

Answer panel accordion__panel-0 is now visible
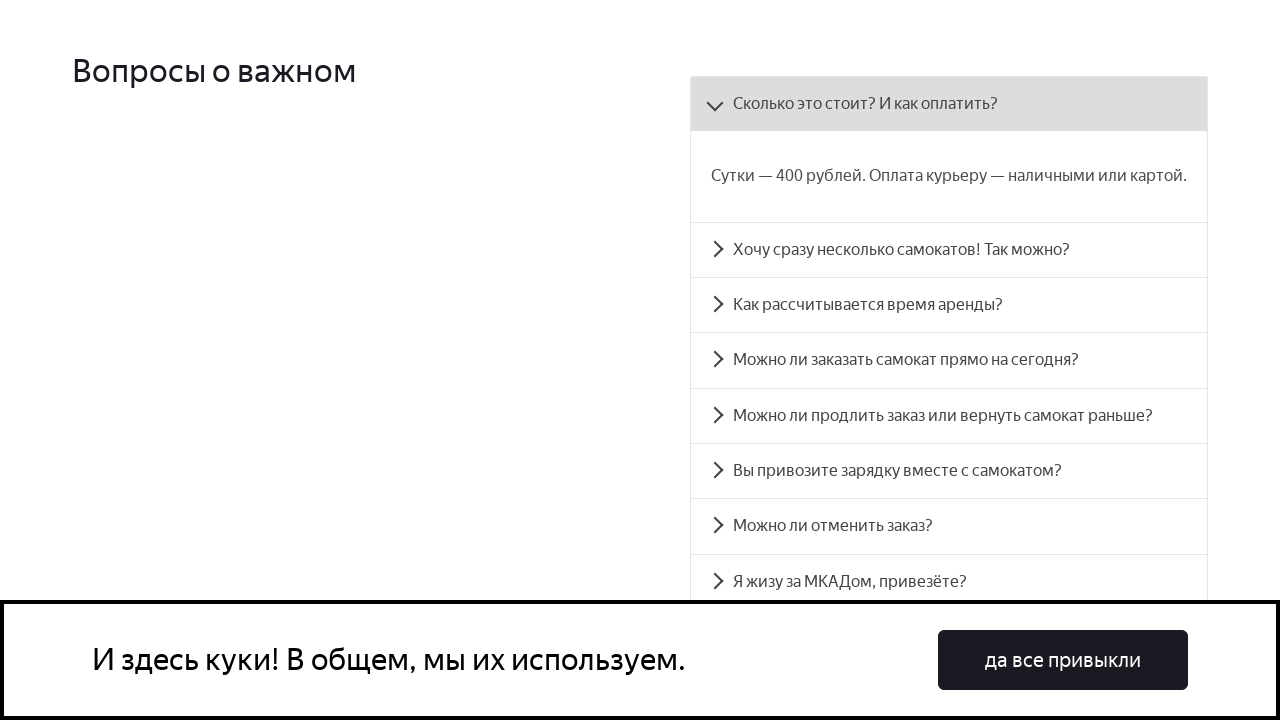

Verified answer text contains expected content: 'Сутки — 400 рублей. Оплата курьеру — наличными или картой.'
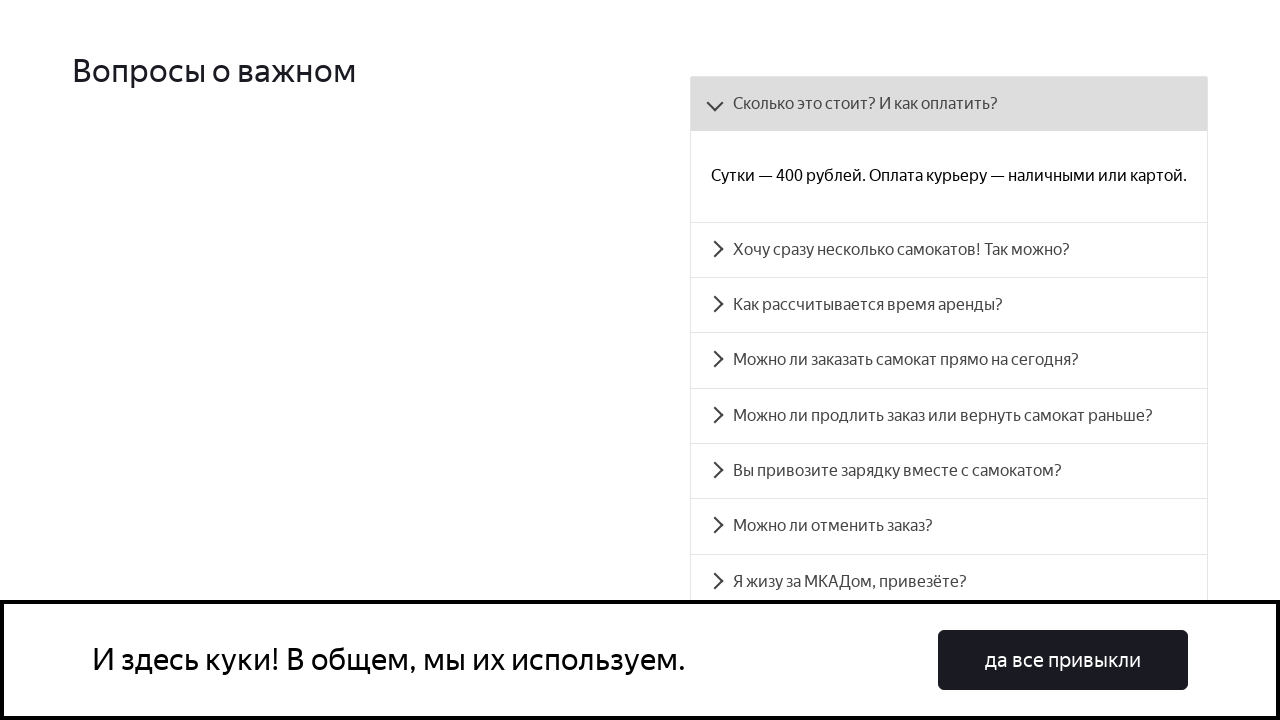

Clicked on FAQ question with ID accordion__heading-1 at (949, 250) on #accordion__heading-1
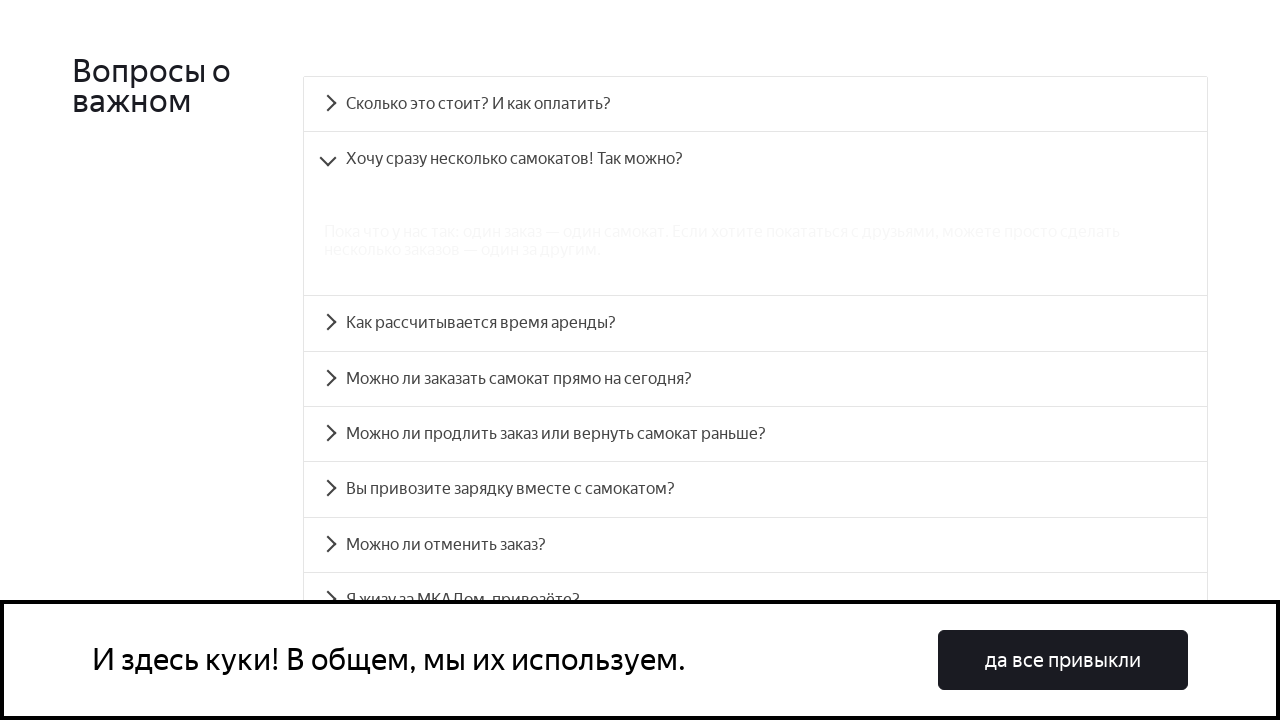

Answer panel accordion__panel-1 is now visible
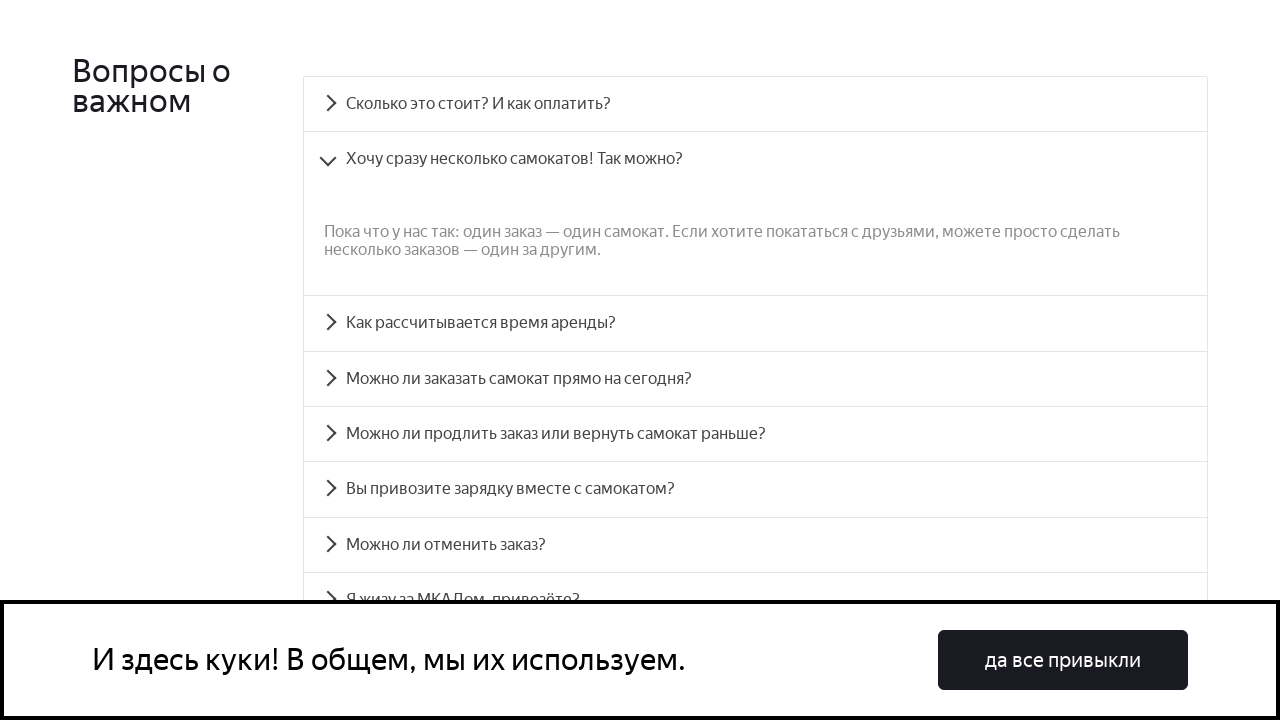

Verified answer text contains expected content: 'Пока что у нас так: один заказ — один самокат.'
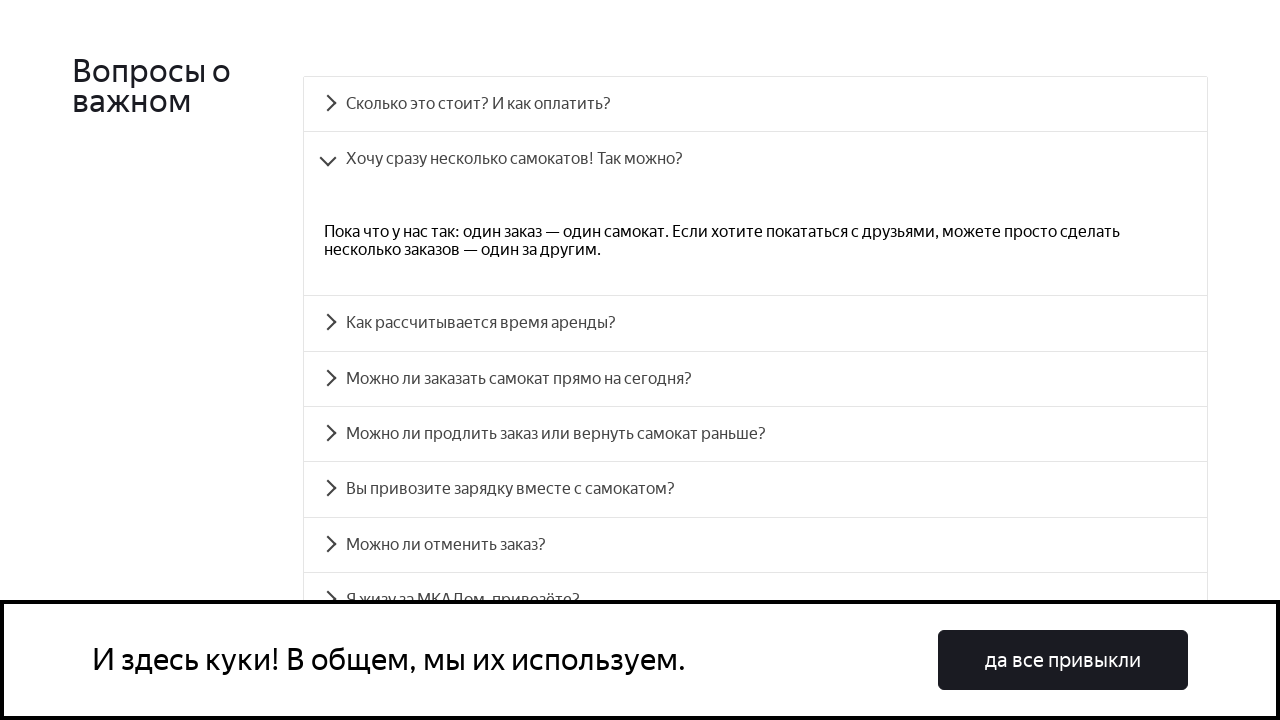

Clicked on FAQ question with ID accordion__heading-2 at (755, 323) on #accordion__heading-2
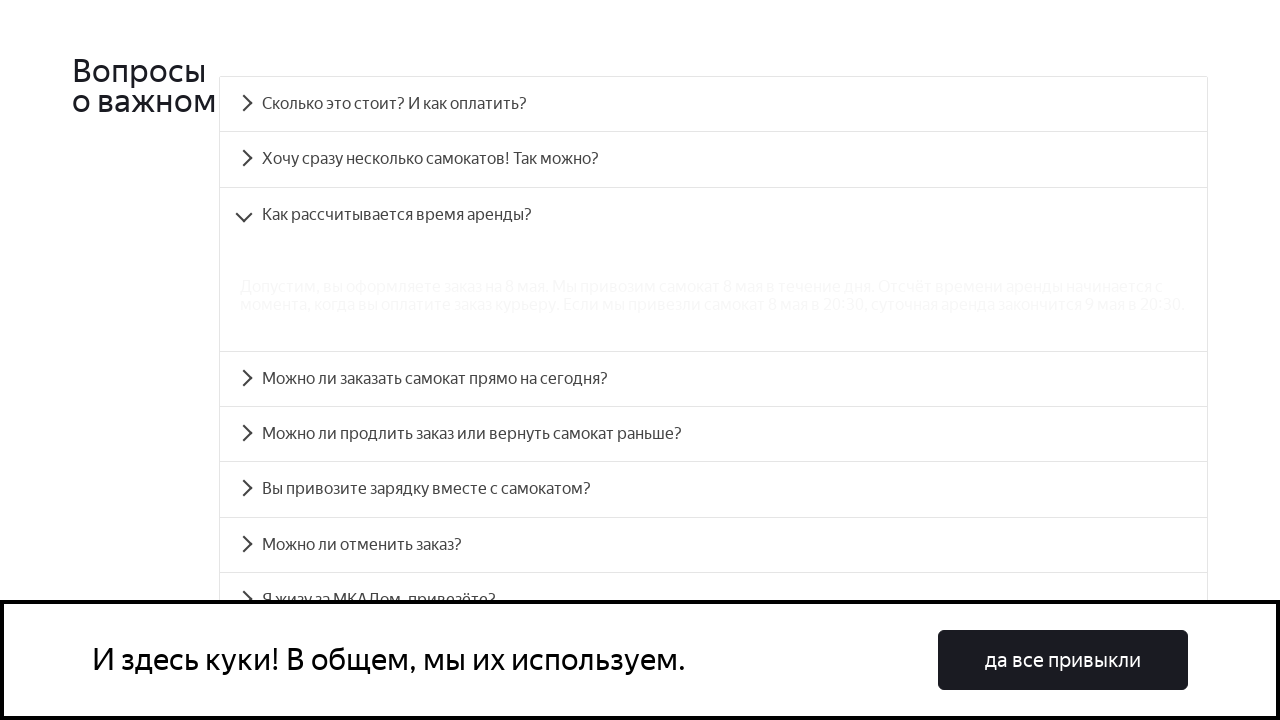

Answer panel accordion__panel-2 is now visible
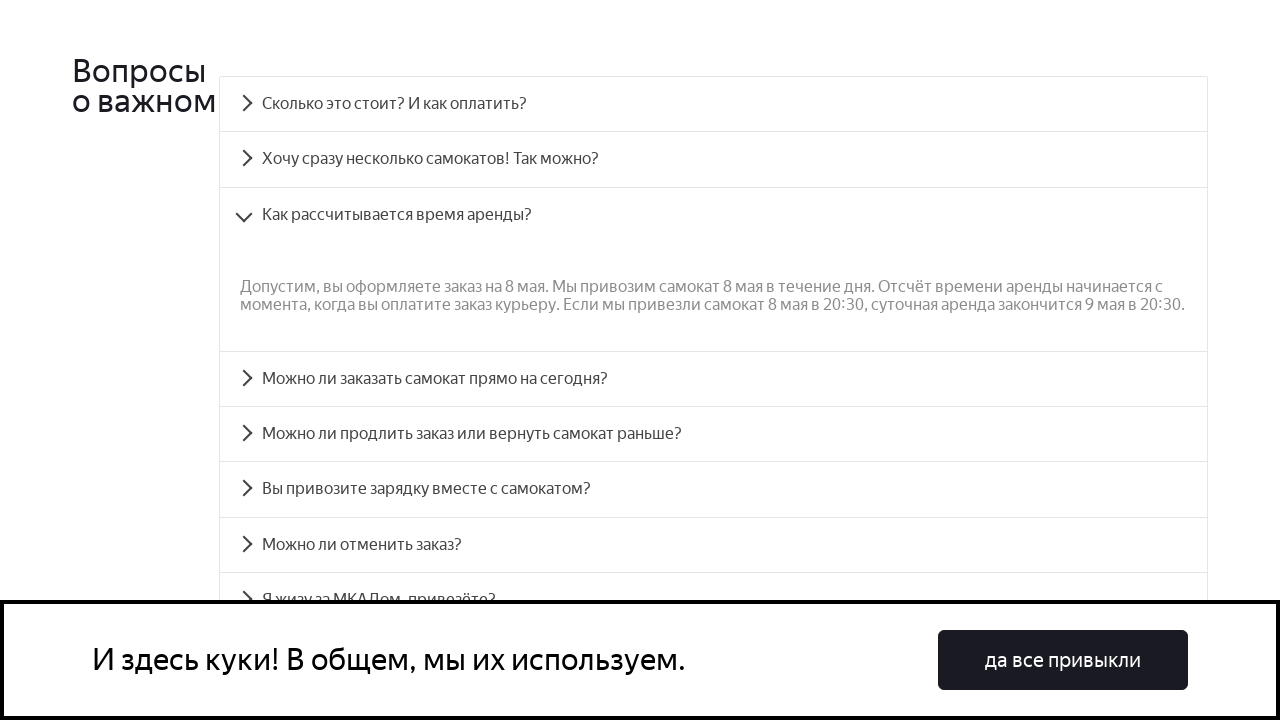

Verified answer text contains expected content: 'Допустим, вы оформляете заказ на 8 мая.'
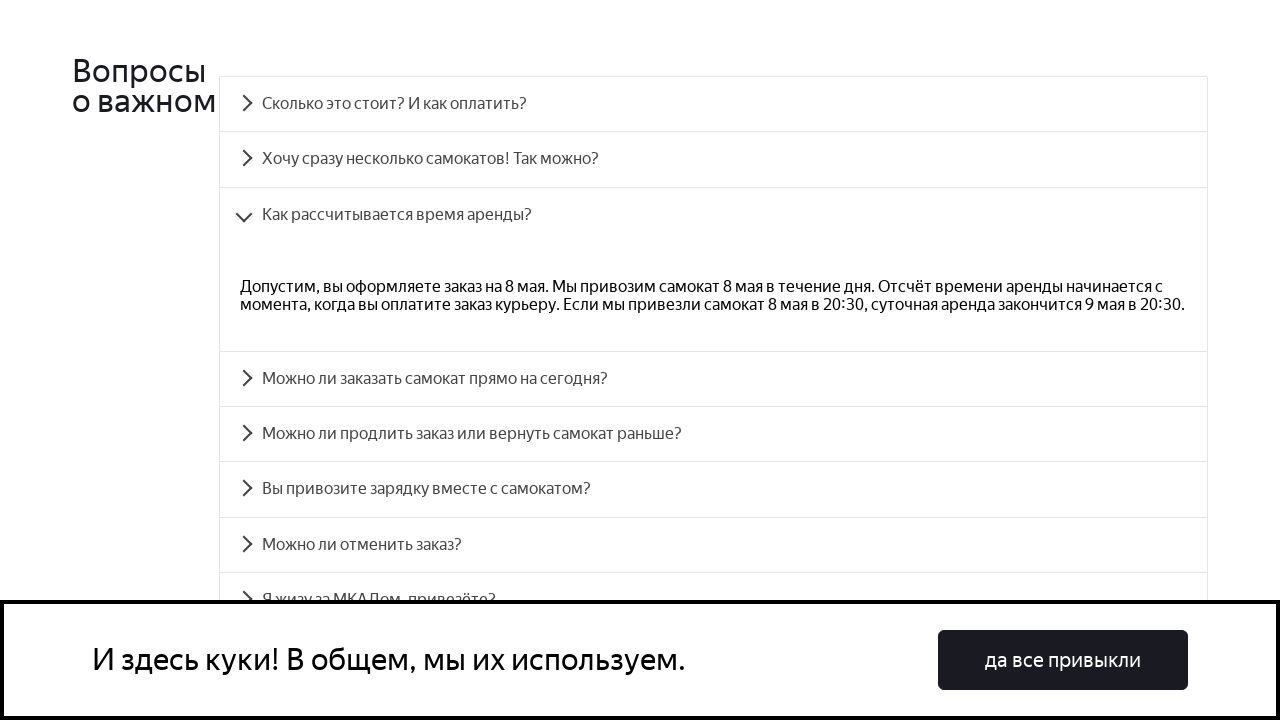

Clicked on FAQ question with ID accordion__heading-3 at (714, 379) on #accordion__heading-3
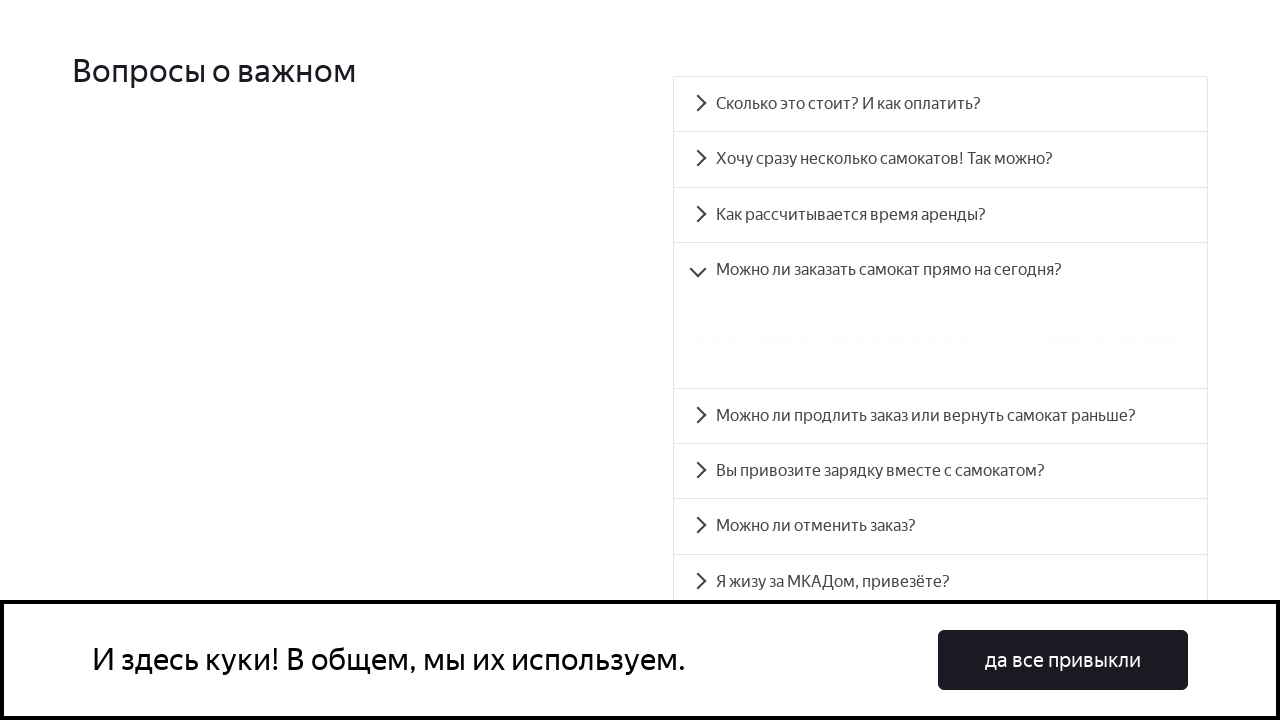

Answer panel accordion__panel-3 is now visible
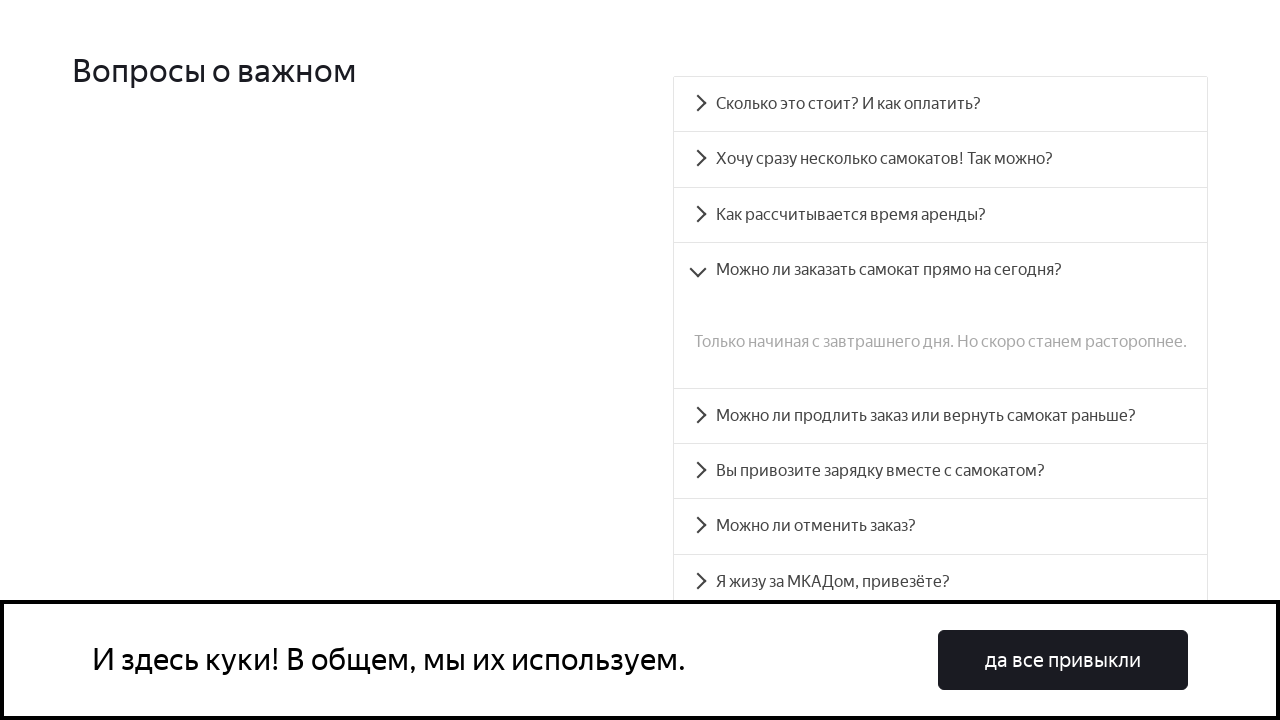

Verified answer text contains expected content: 'Только начиная с завтрашнего дня.'
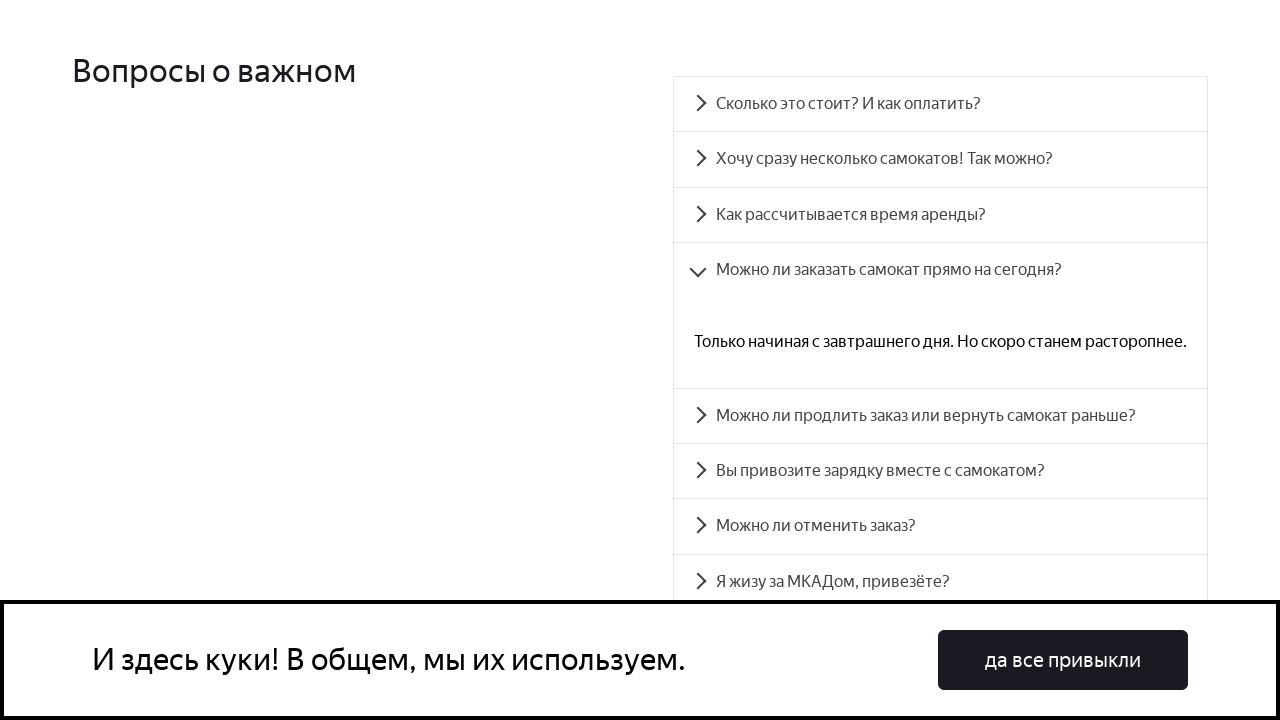

Clicked on FAQ question with ID accordion__heading-4 at (940, 416) on #accordion__heading-4
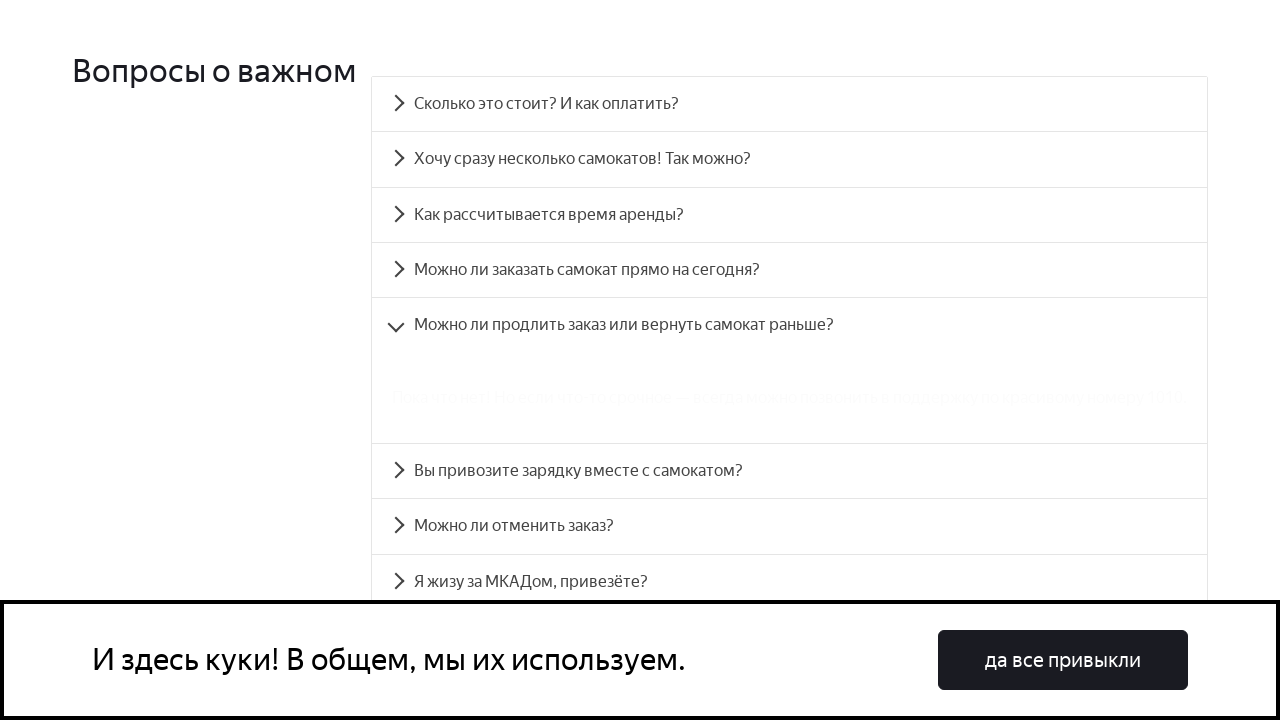

Answer panel accordion__panel-4 is now visible
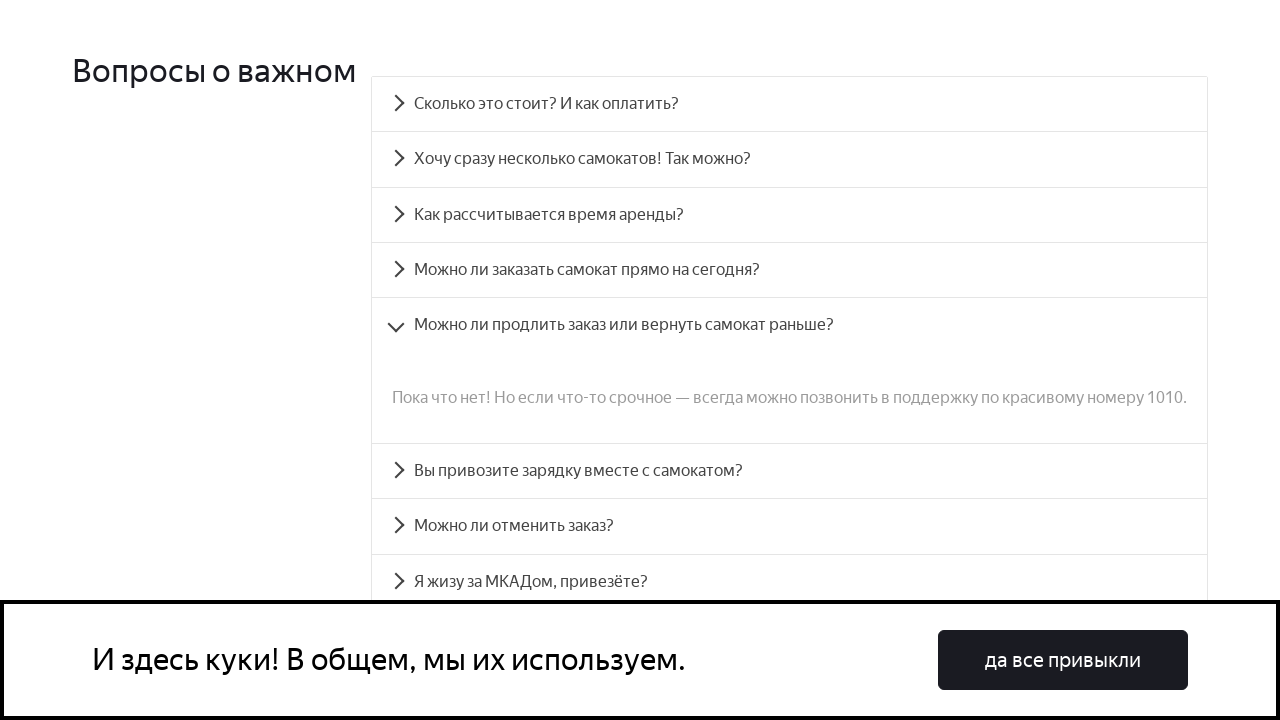

Verified answer text contains expected content: 'Пока что нет!'
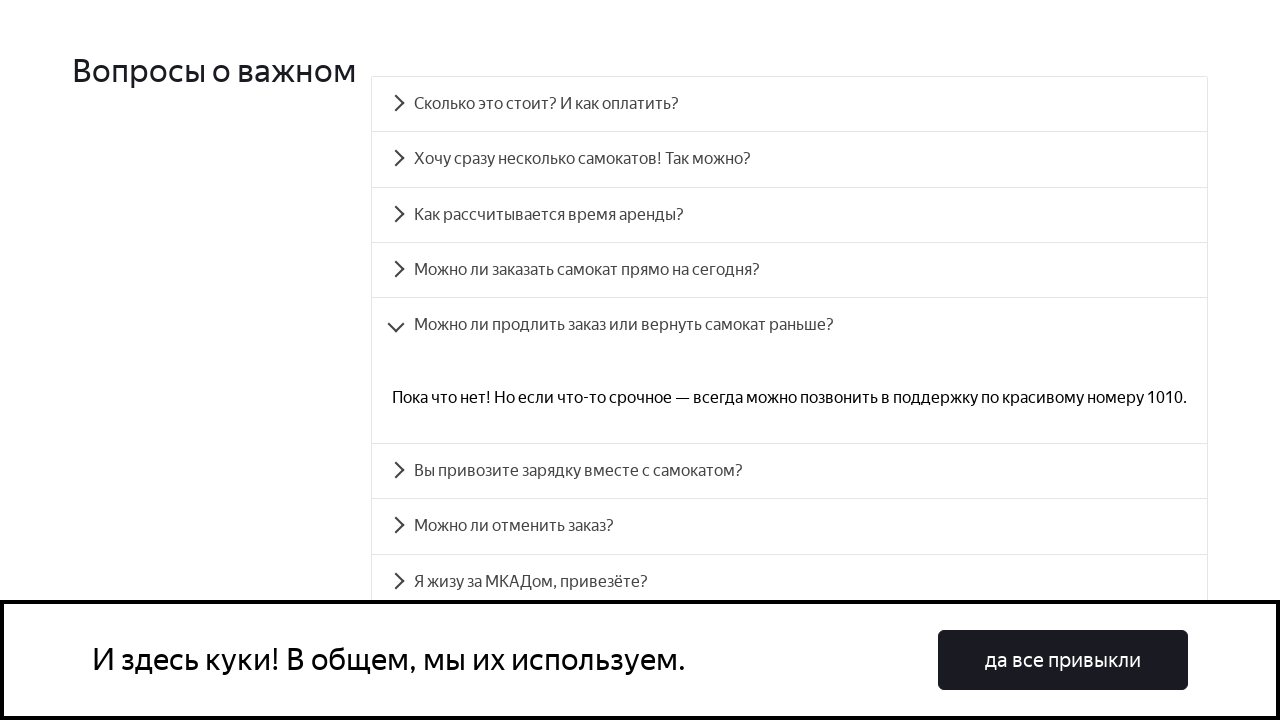

Clicked on FAQ question with ID accordion__heading-5 at (790, 471) on #accordion__heading-5
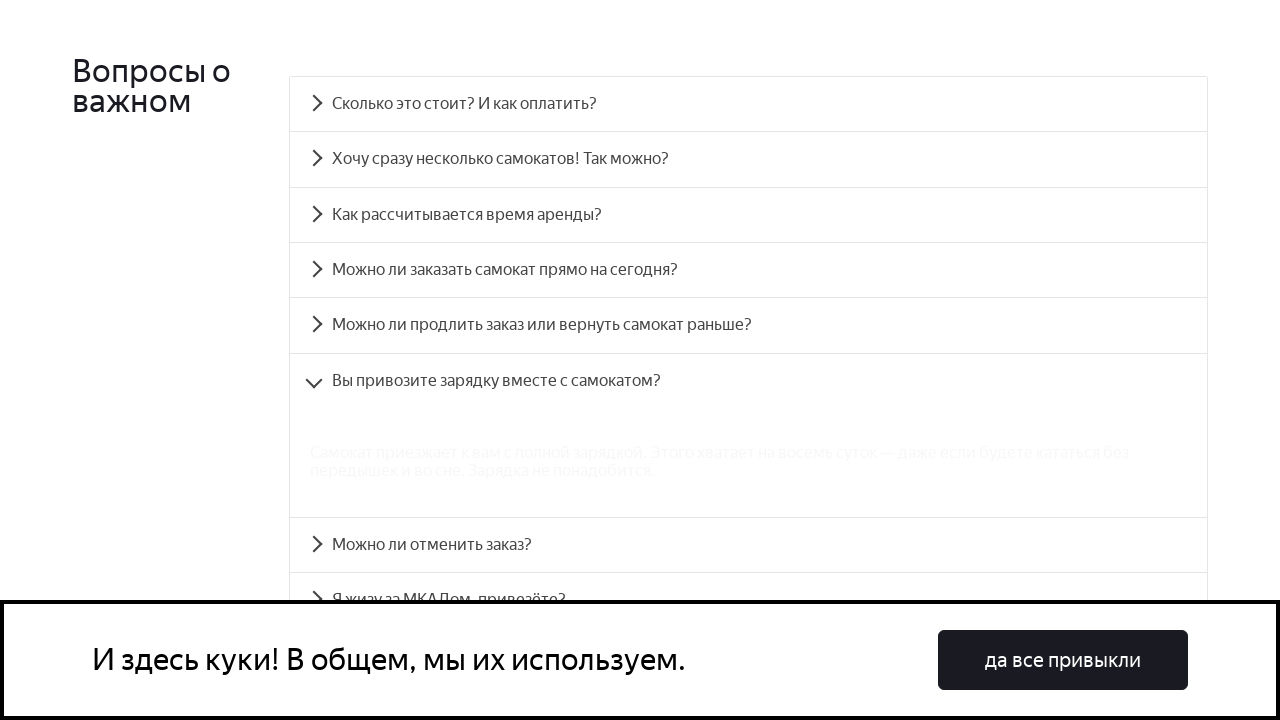

Answer panel accordion__panel-5 is now visible
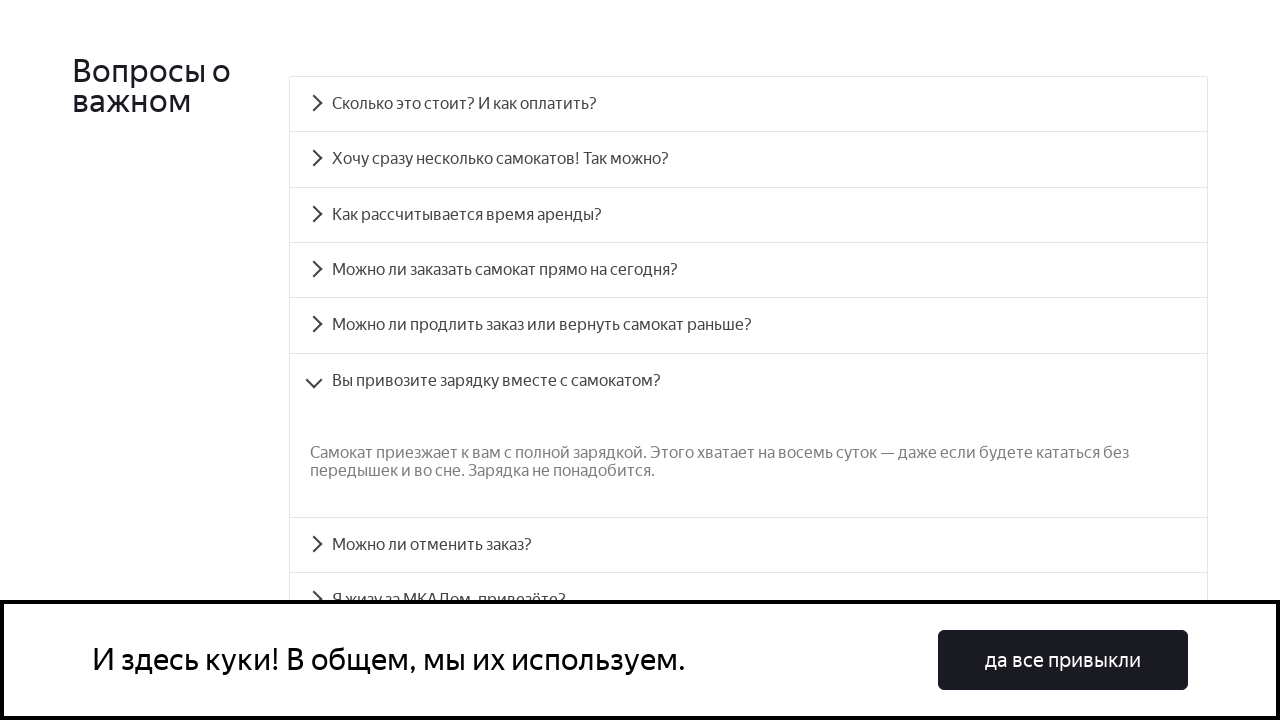

Verified answer text contains expected content: 'Самокат приезжает к вам с полной зарядкой.'
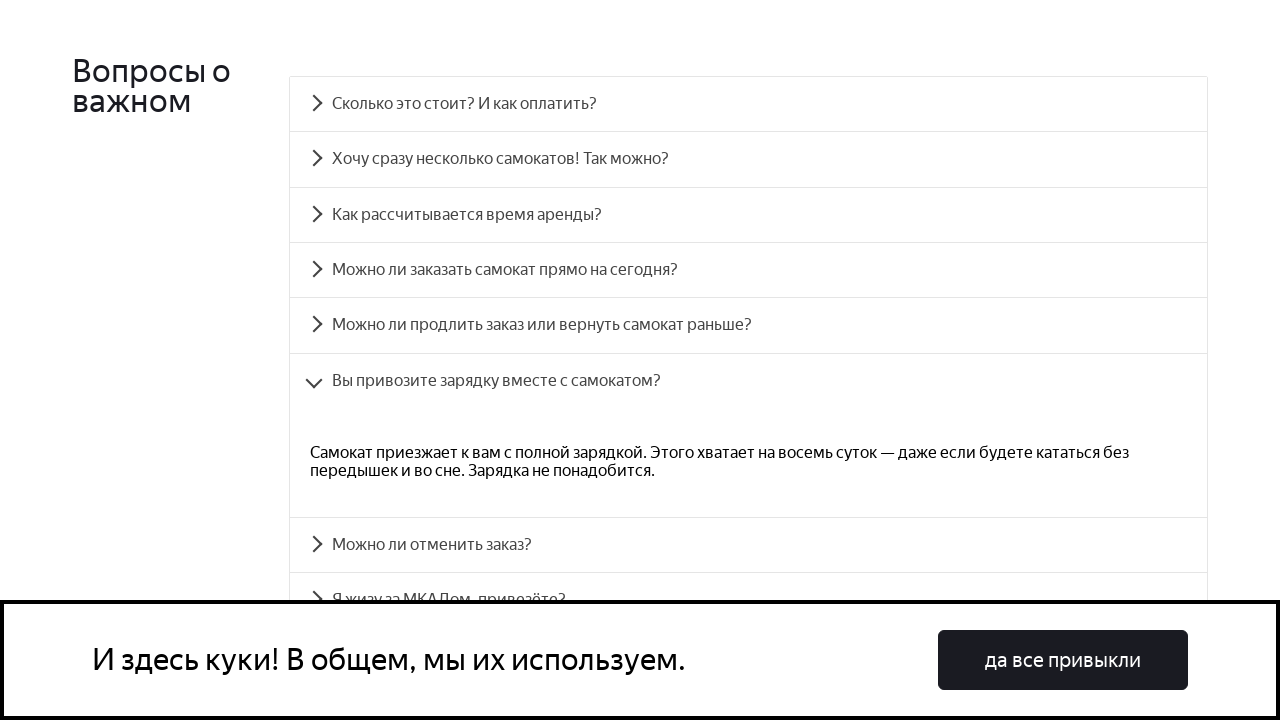

Clicked on FAQ question with ID accordion__heading-6 at (748, 545) on #accordion__heading-6
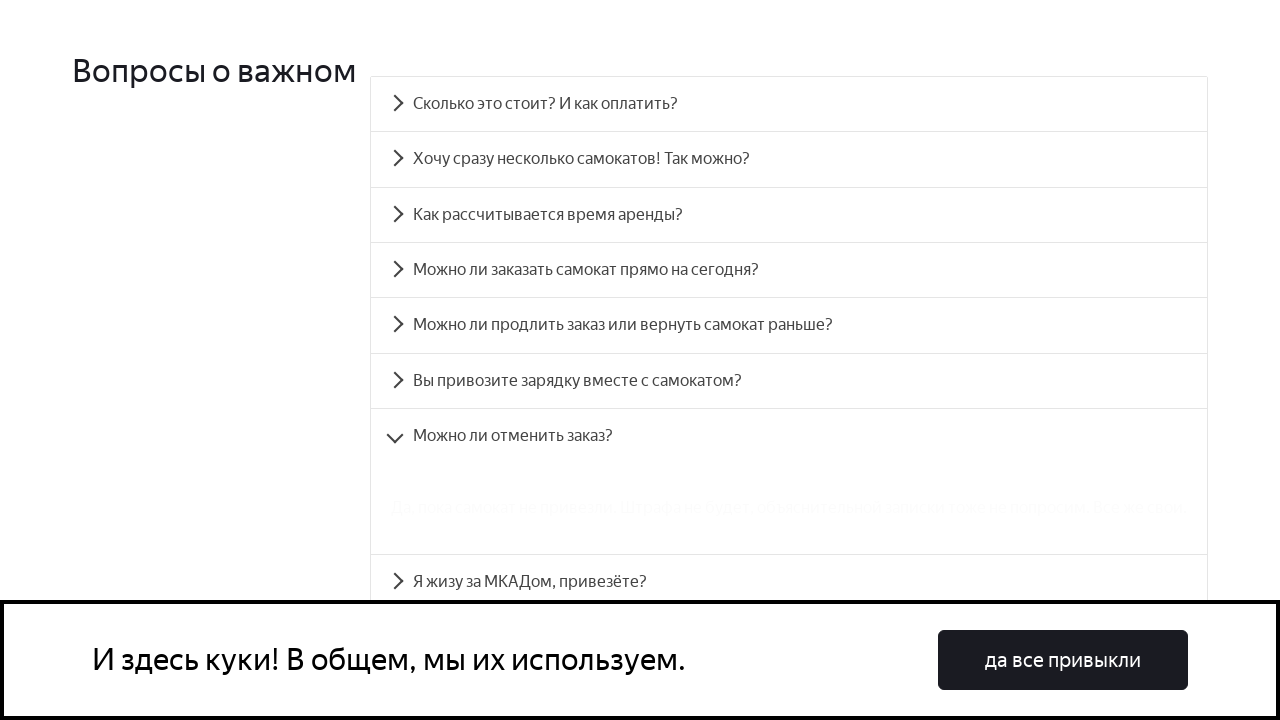

Answer panel accordion__panel-6 is now visible
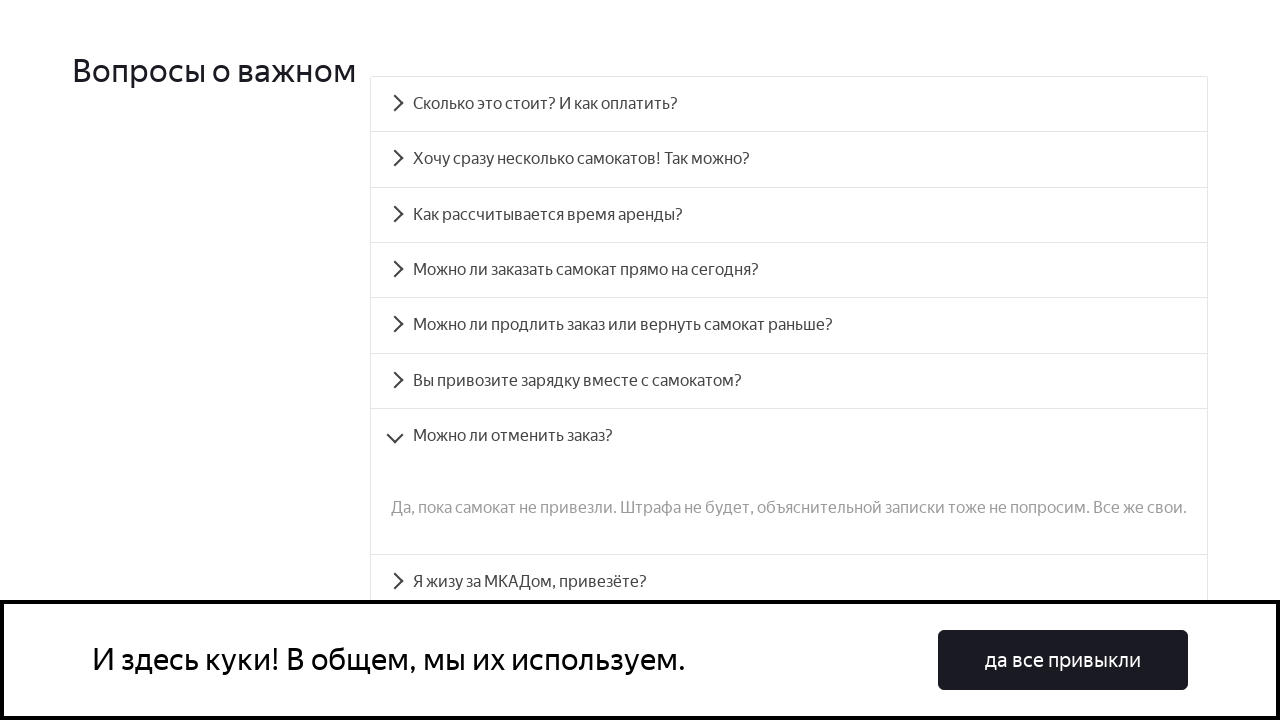

Verified answer text contains expected content: 'Да, пока самокат не привезли.'
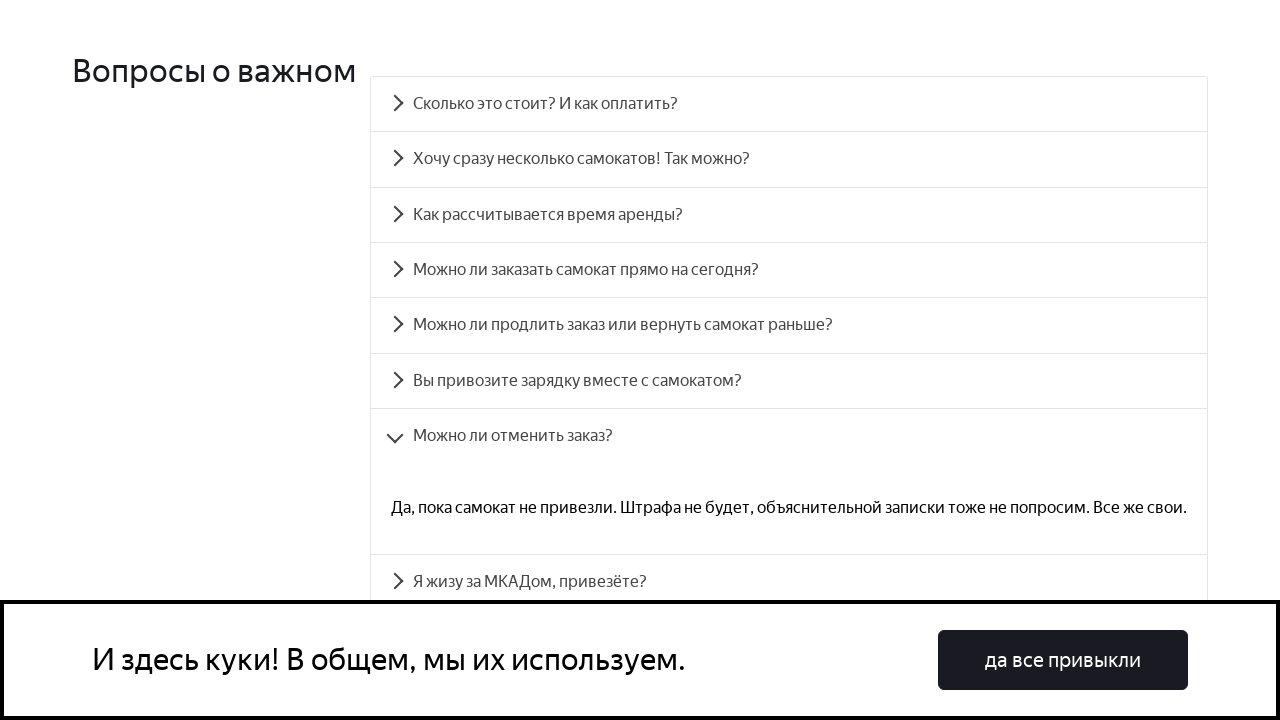

Clicked on FAQ question with ID accordion__heading-7 at (789, 582) on #accordion__heading-7
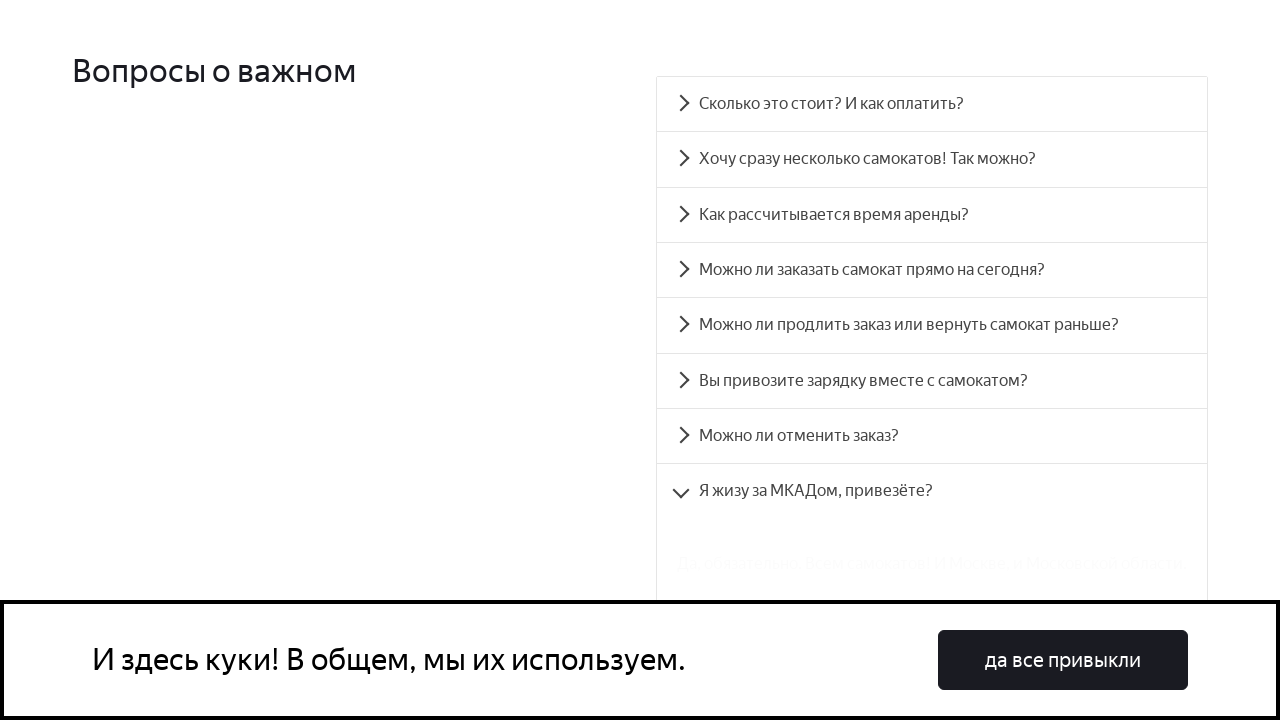

Answer panel accordion__panel-7 is now visible
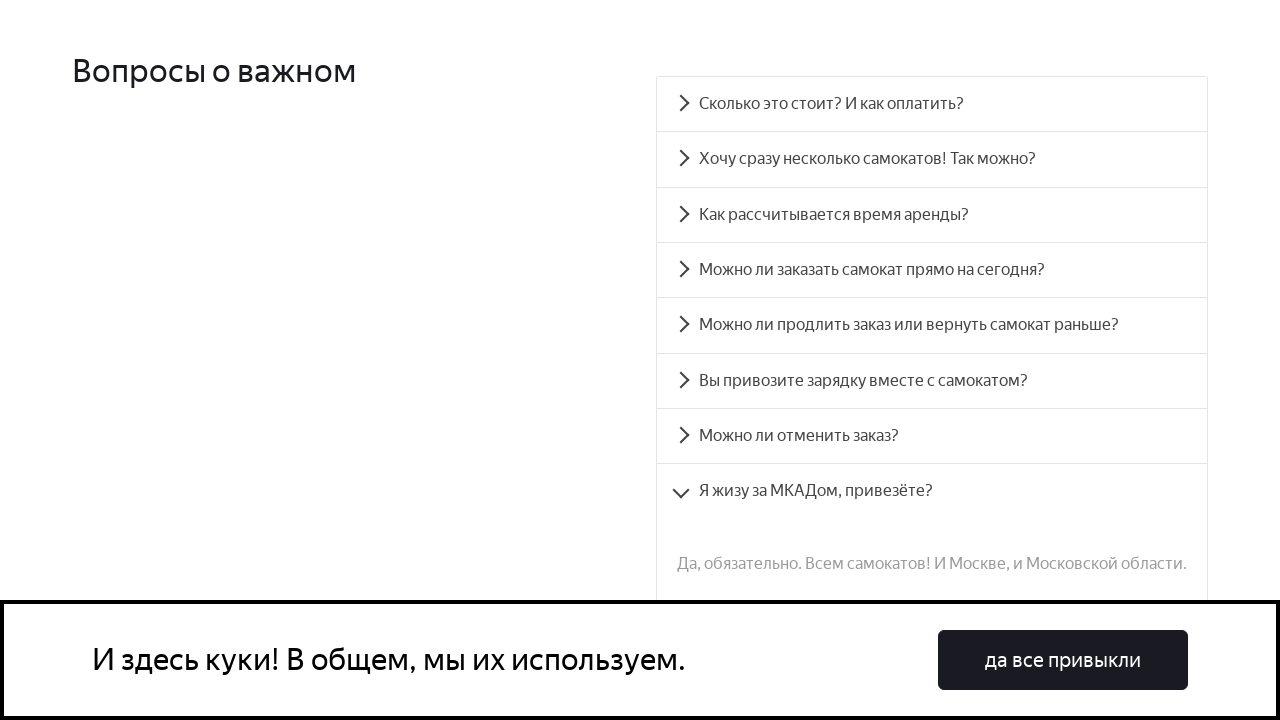

Verified answer text contains expected content: 'Да, обязательно.'
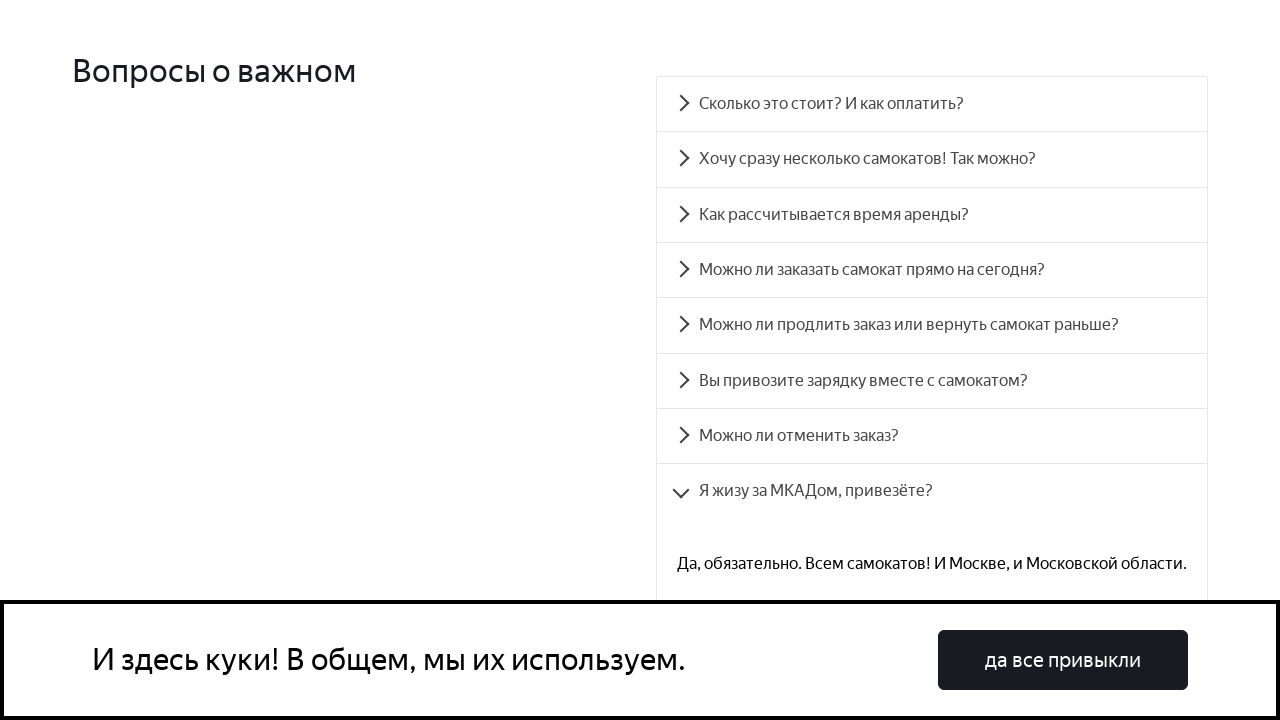

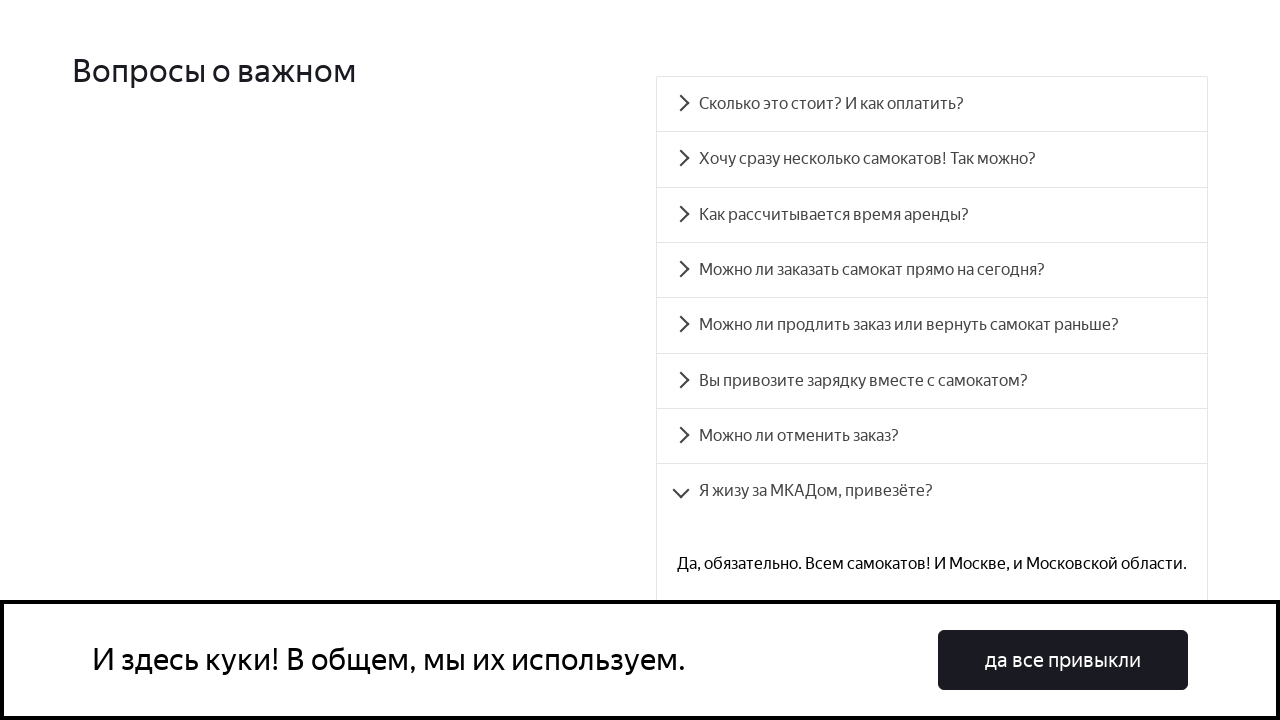